Tests a form that requires extracting a value from an element's attribute, calculating a mathematical result, filling in the answer, selecting a checkbox and radio button, then submitting the form.

Starting URL: http://suninjuly.github.io/get_attribute.html

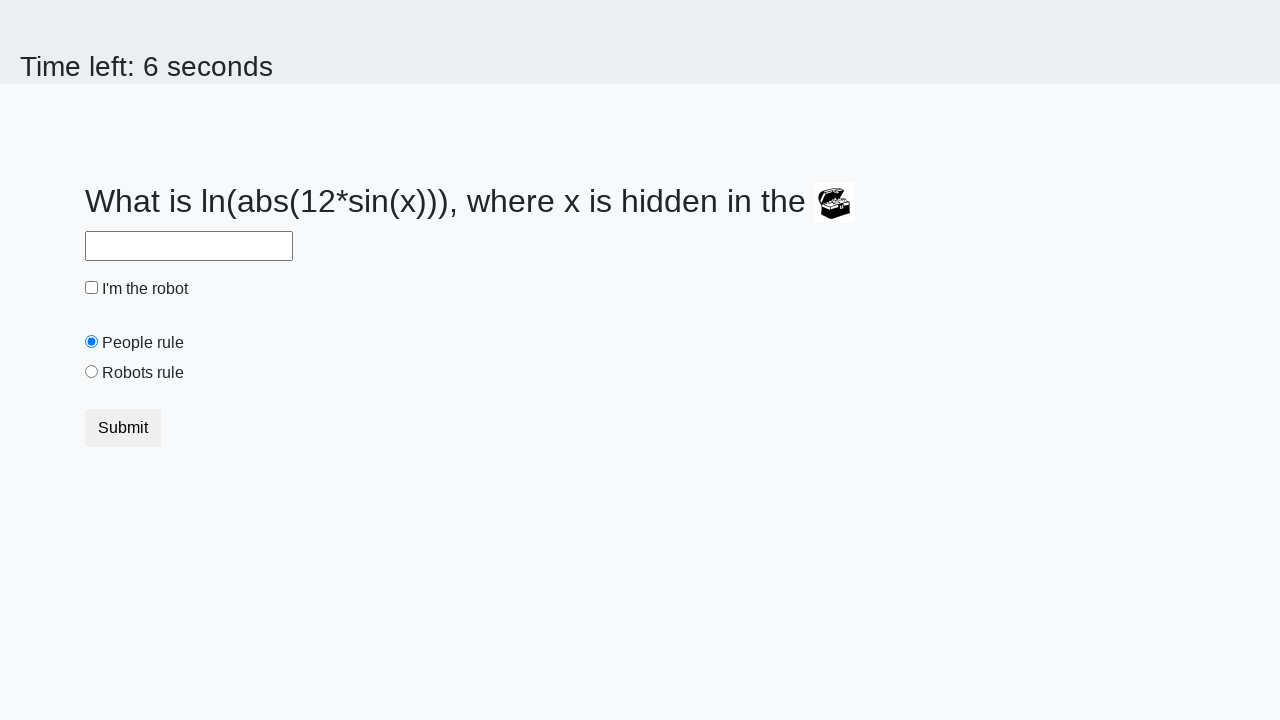

Located treasure element with ID 'treasure'
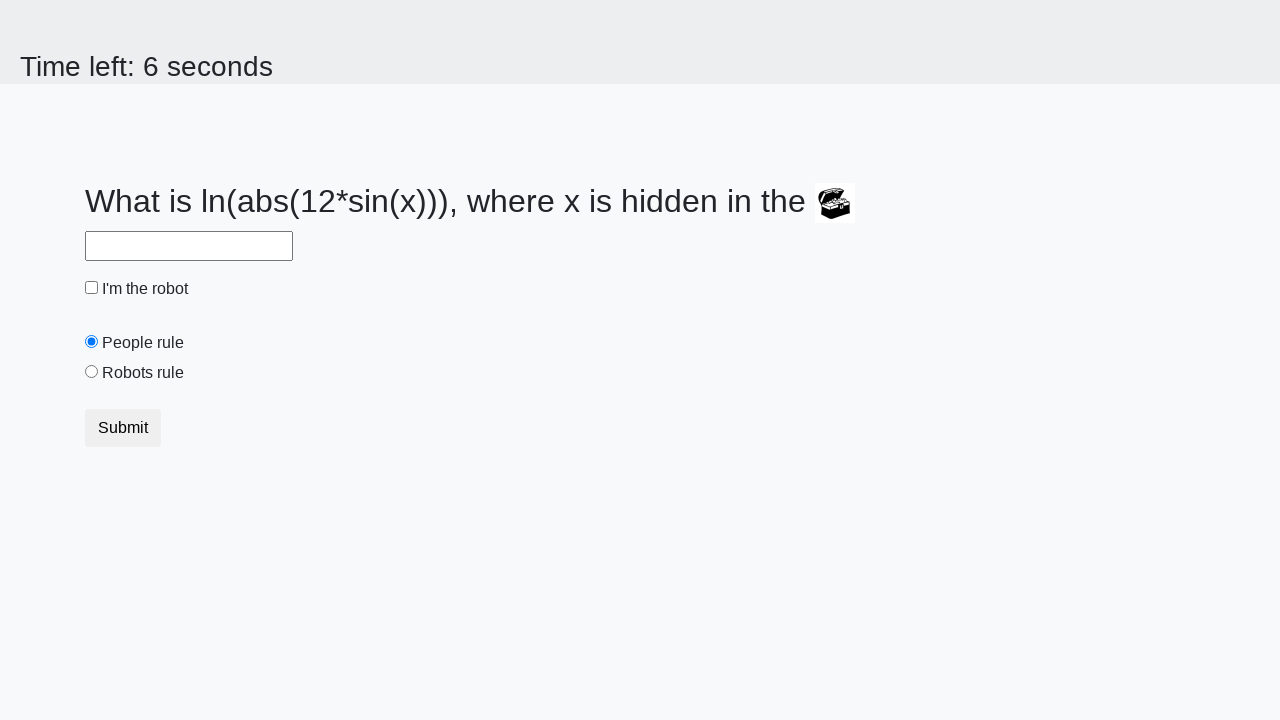

Extracted 'valuex' attribute from treasure element
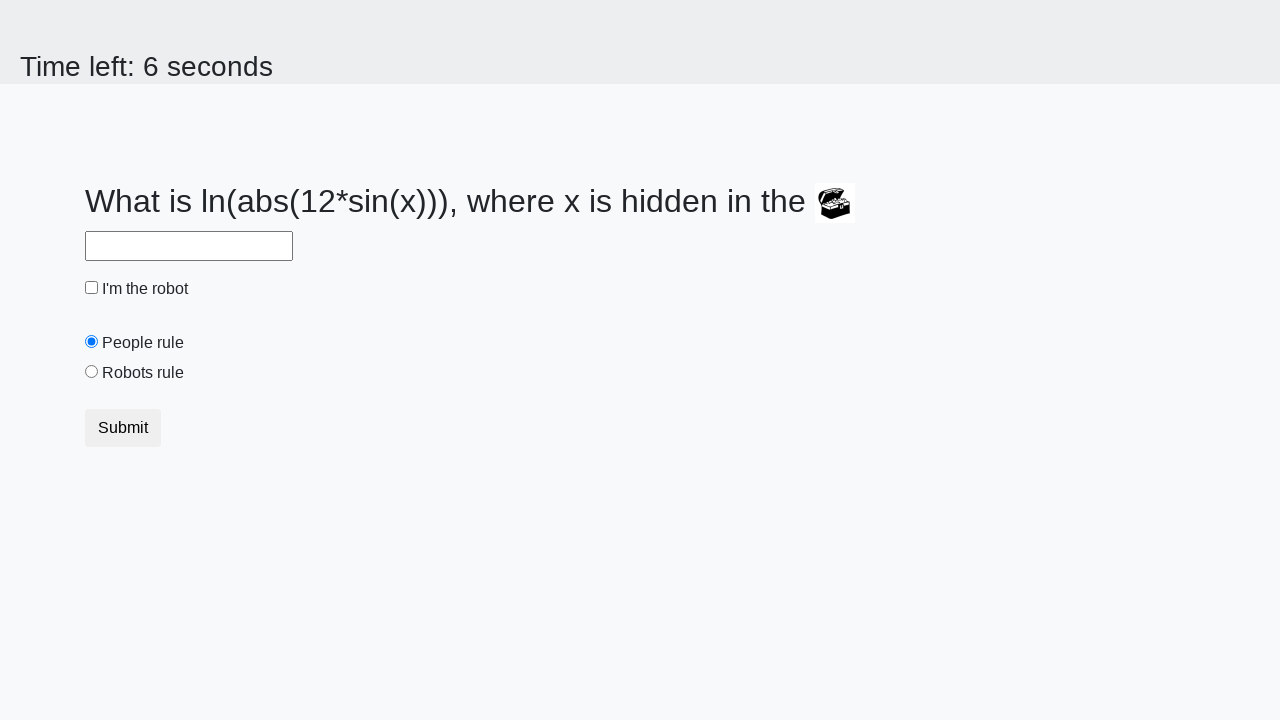

Calculated mathematical result: 2.3772113477518446
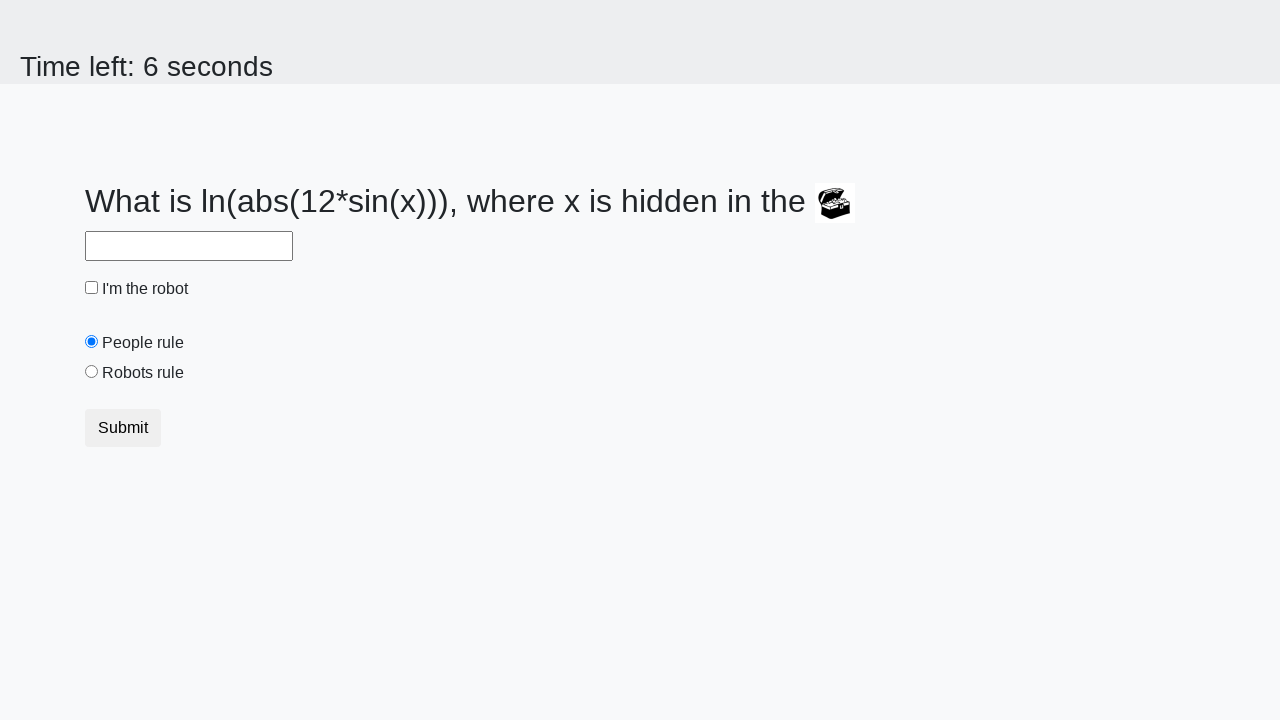

Filled answer field with calculated value: 2.3772113477518446 on #answer
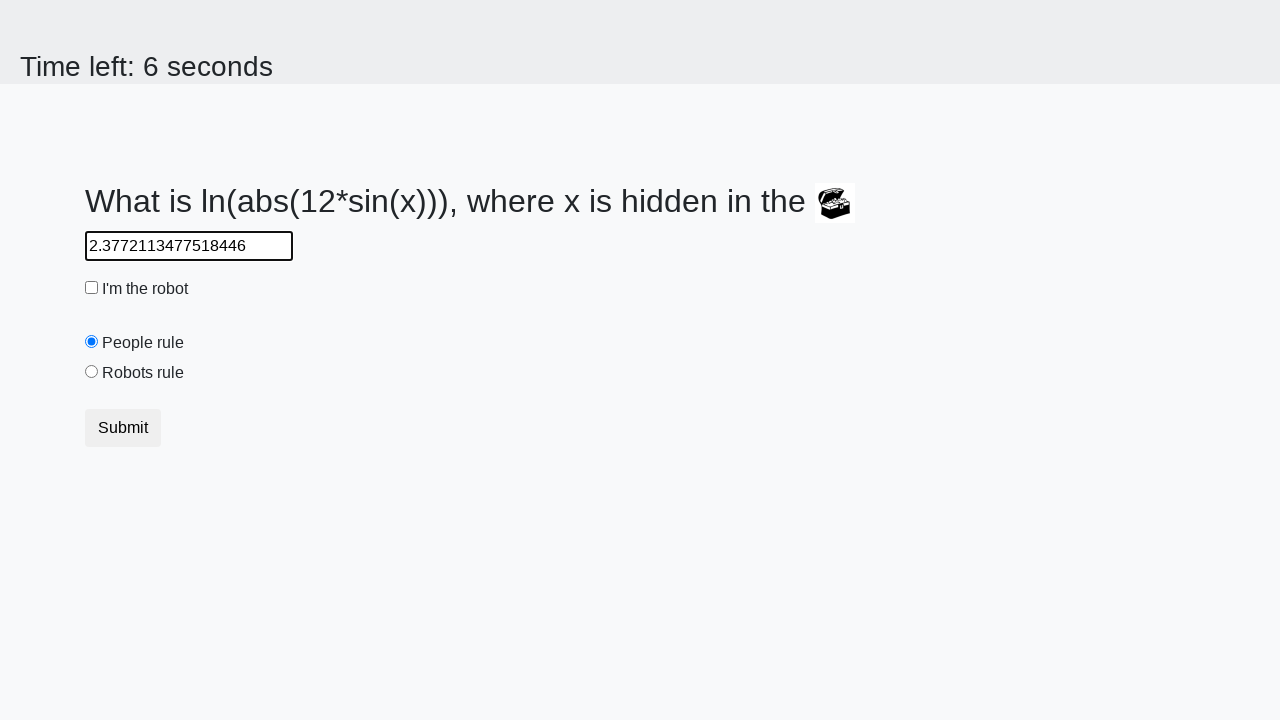

Clicked the robot checkbox at (92, 288) on #robotCheckbox
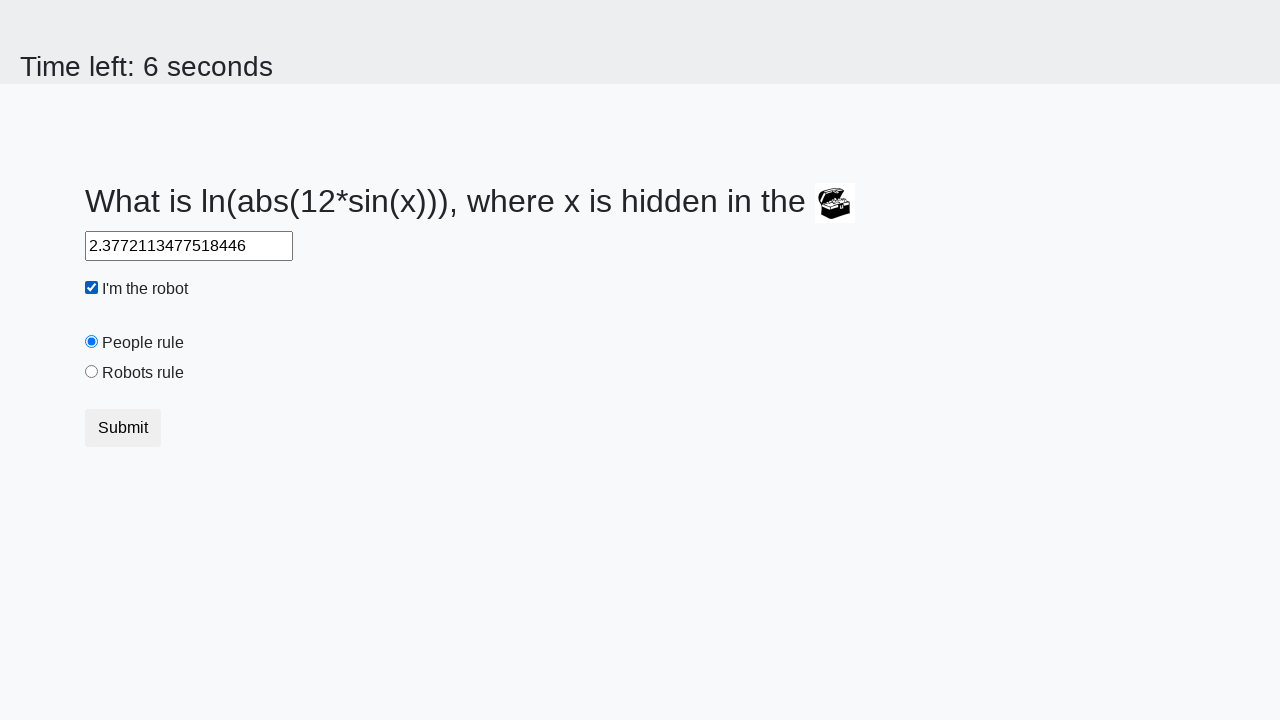

Clicked the 'robots rule' radio button at (92, 372) on #robotsRule
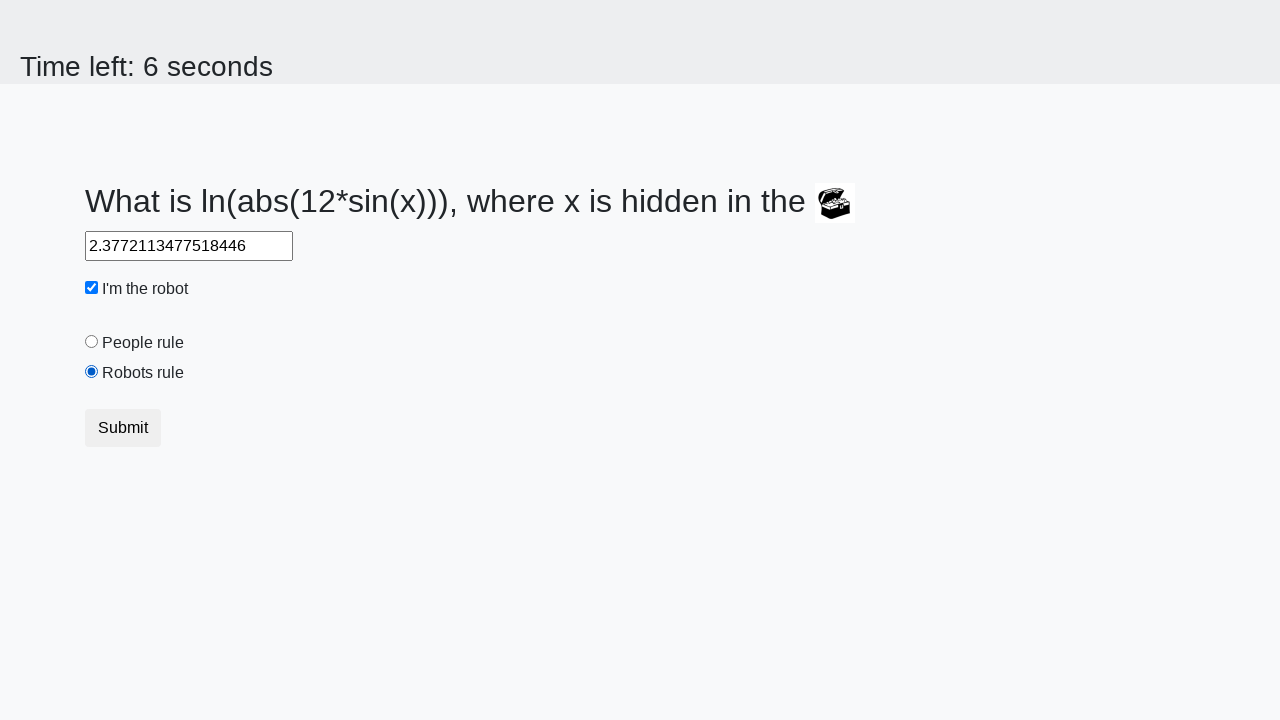

Clicked the form submit button at (123, 428) on button[type='submit']
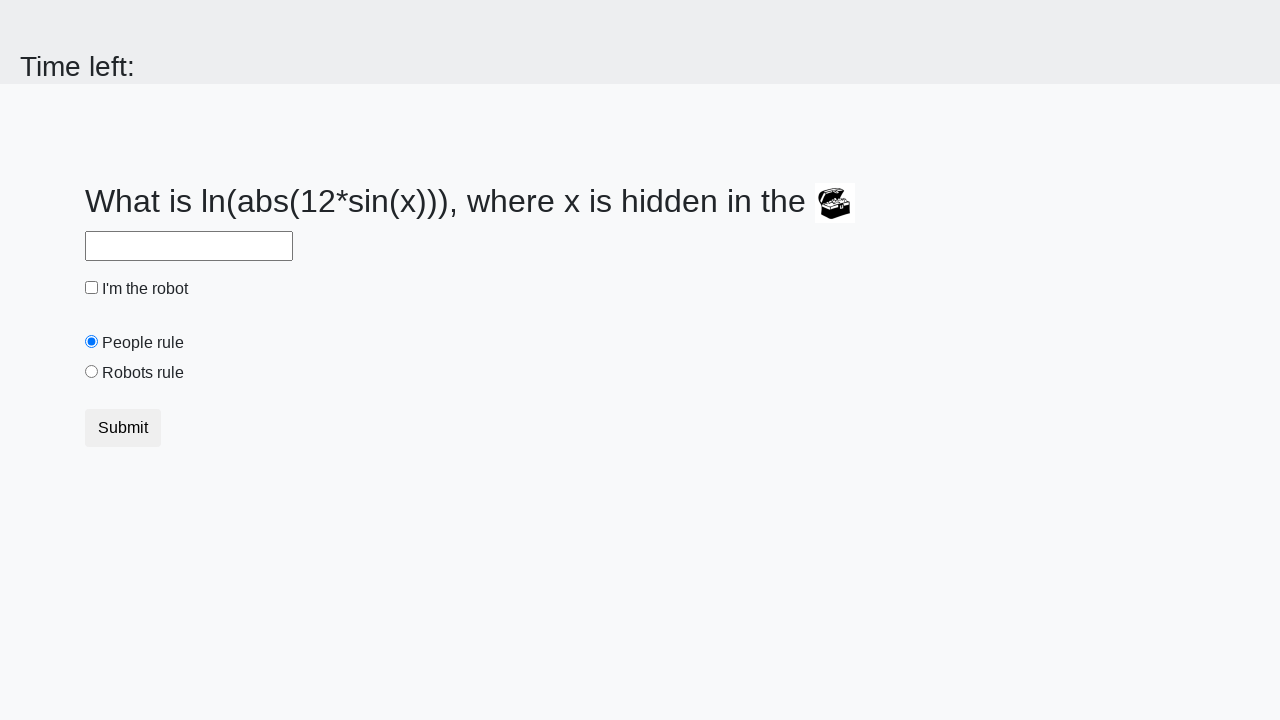

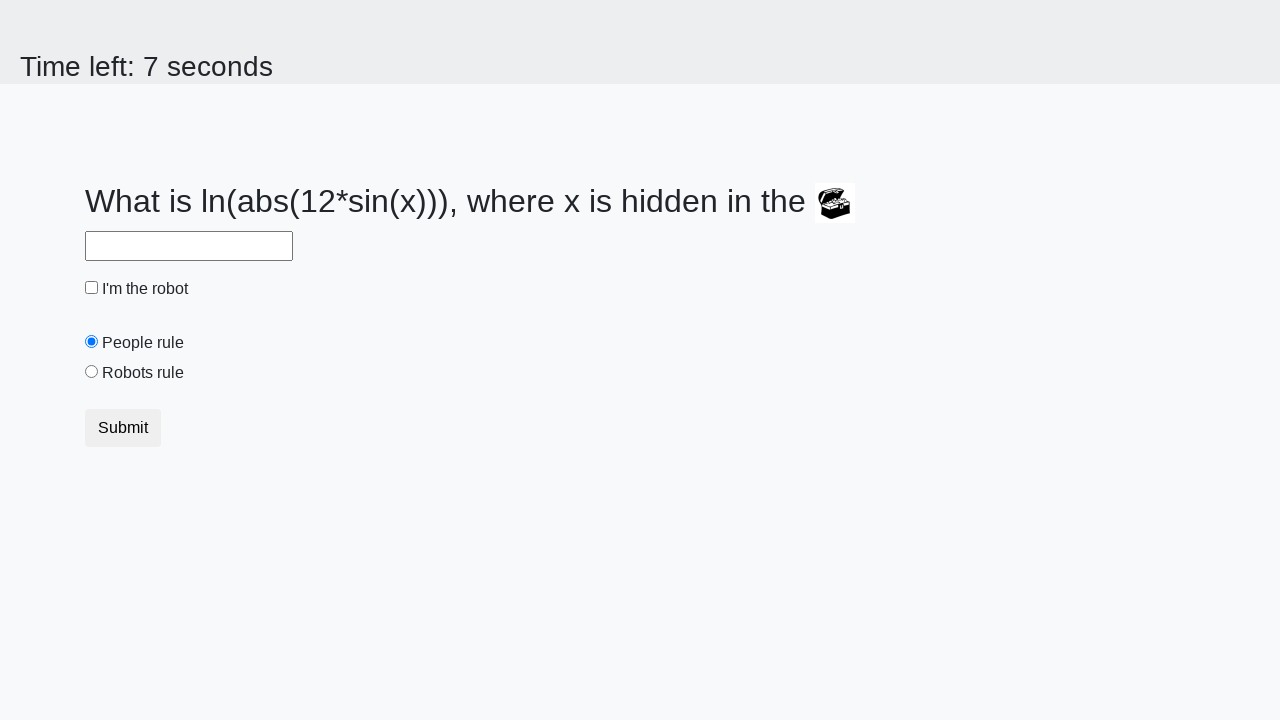